Tests handling of a JavaScript confirmation dialog by clicking a button that triggers a confirm dialog and accepting it, then verifying the result text

Starting URL: https://testautomationpractice.blogspot.com/

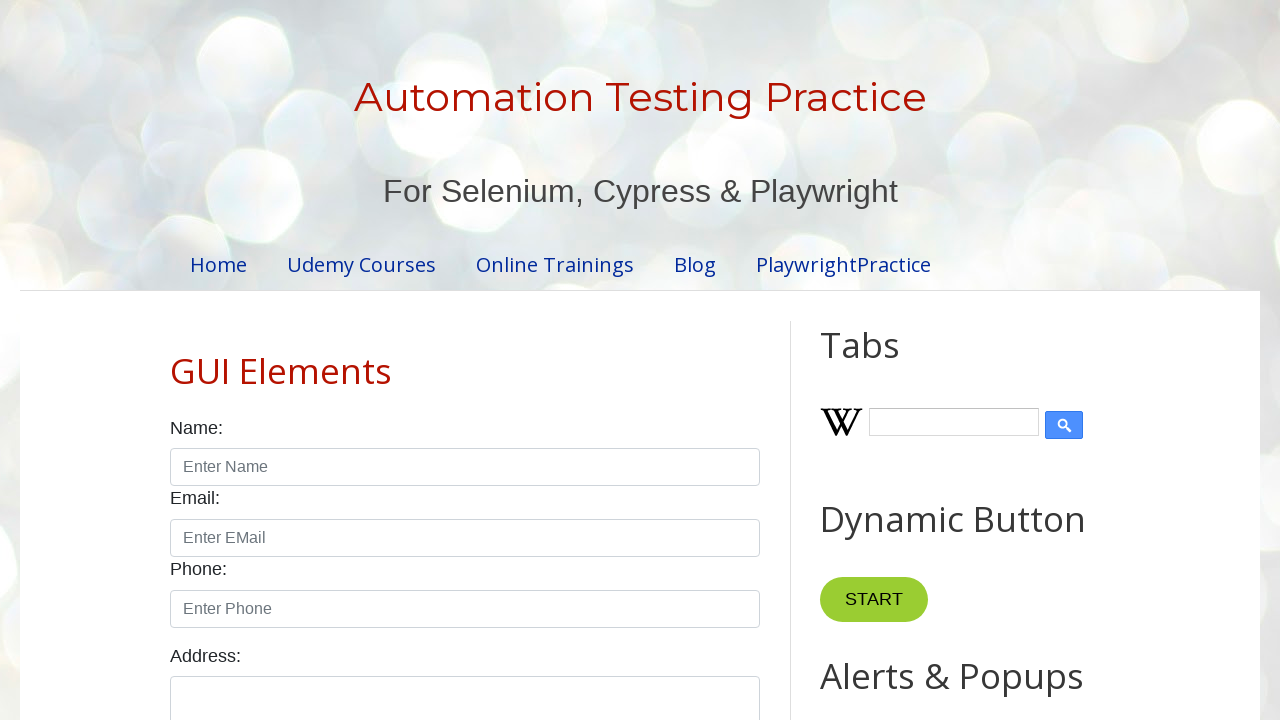

Set up dialog handler to accept confirmation dialogs
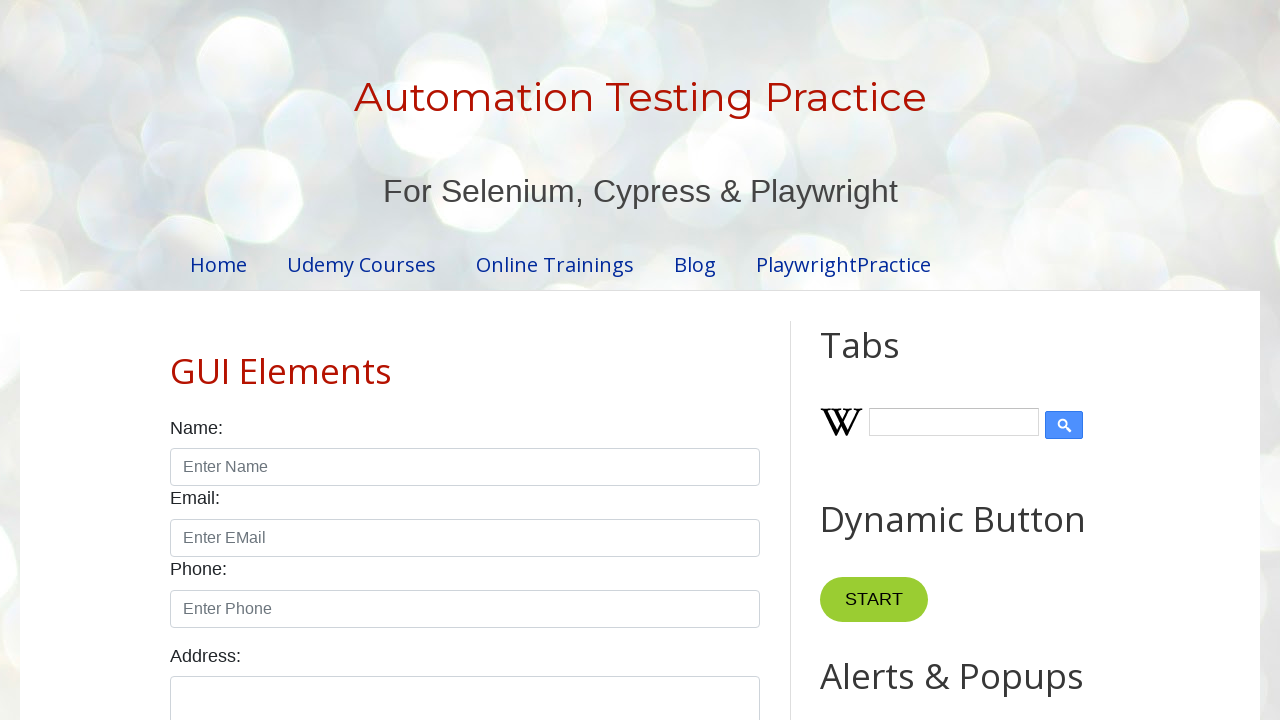

Clicked button to trigger confirmation dialog at (912, 360) on button[onclick='myFunctionConfirm()']
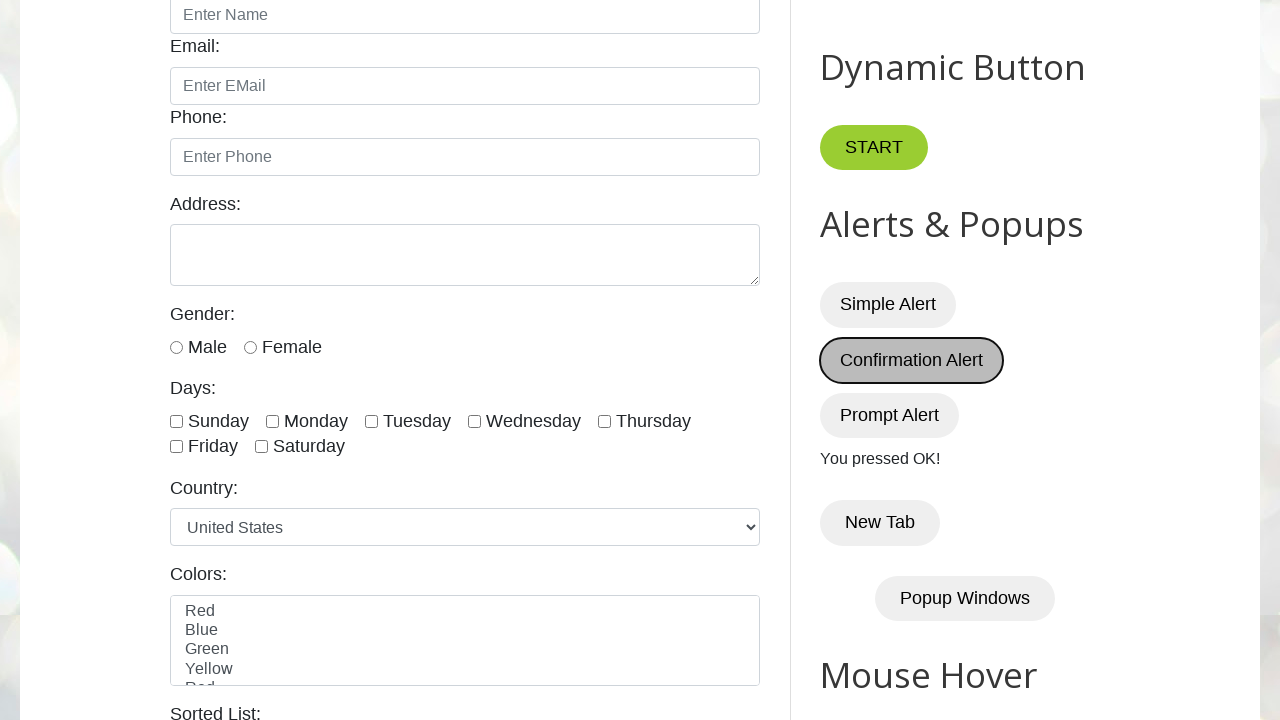

Confirmation dialog accepted and result text loaded
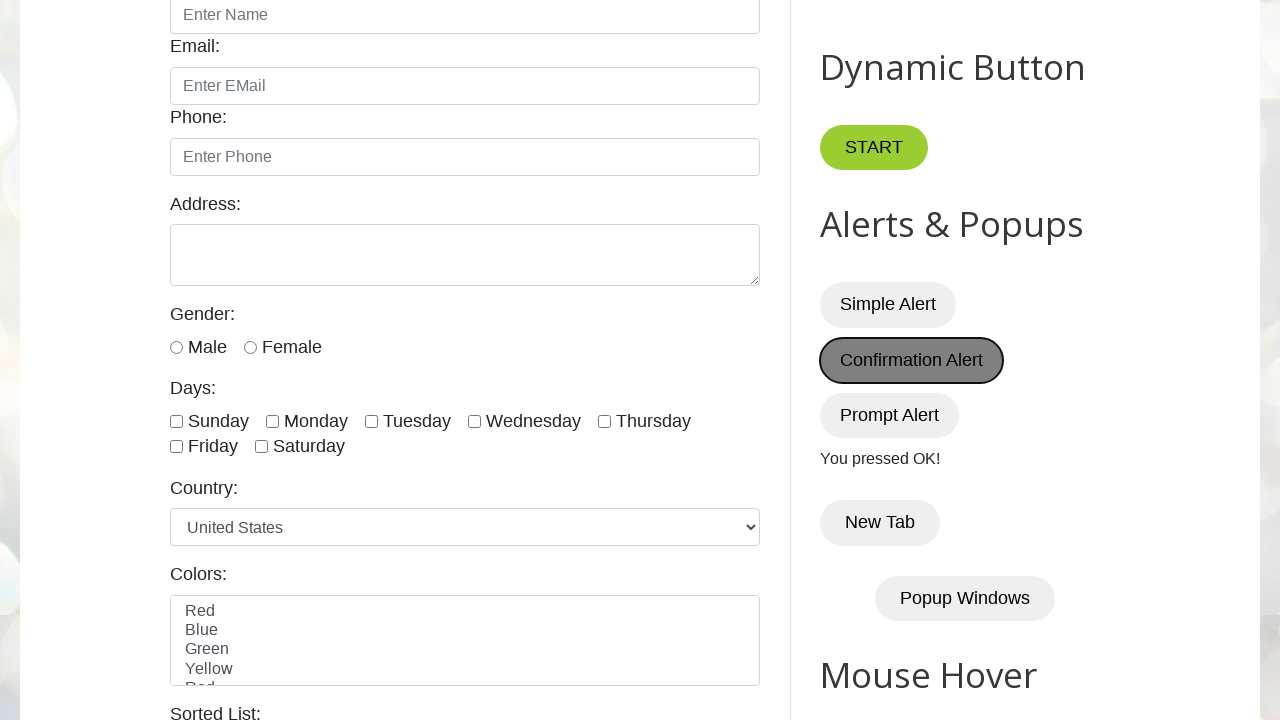

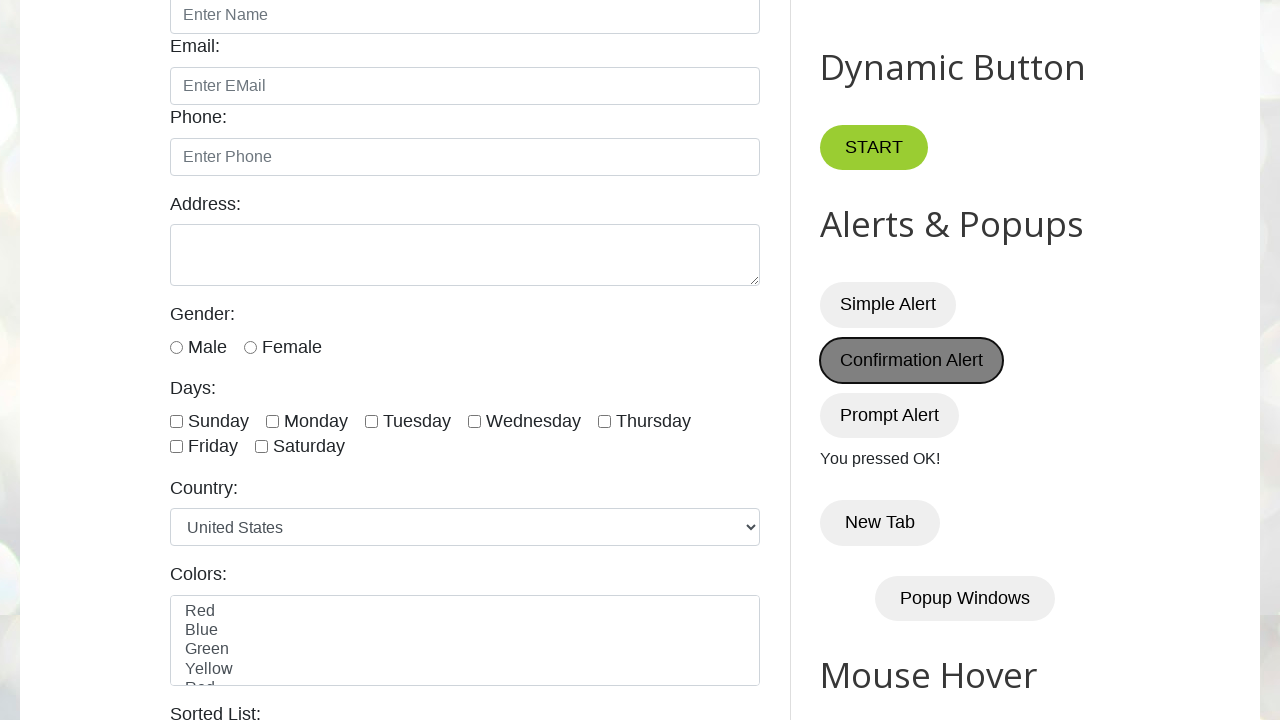